Tests e-commerce cart functionality by adding specific products to cart, proceeding to checkout, and applying a promo code

Starting URL: https://rahulshettyacademy.com/seleniumPractise/#/

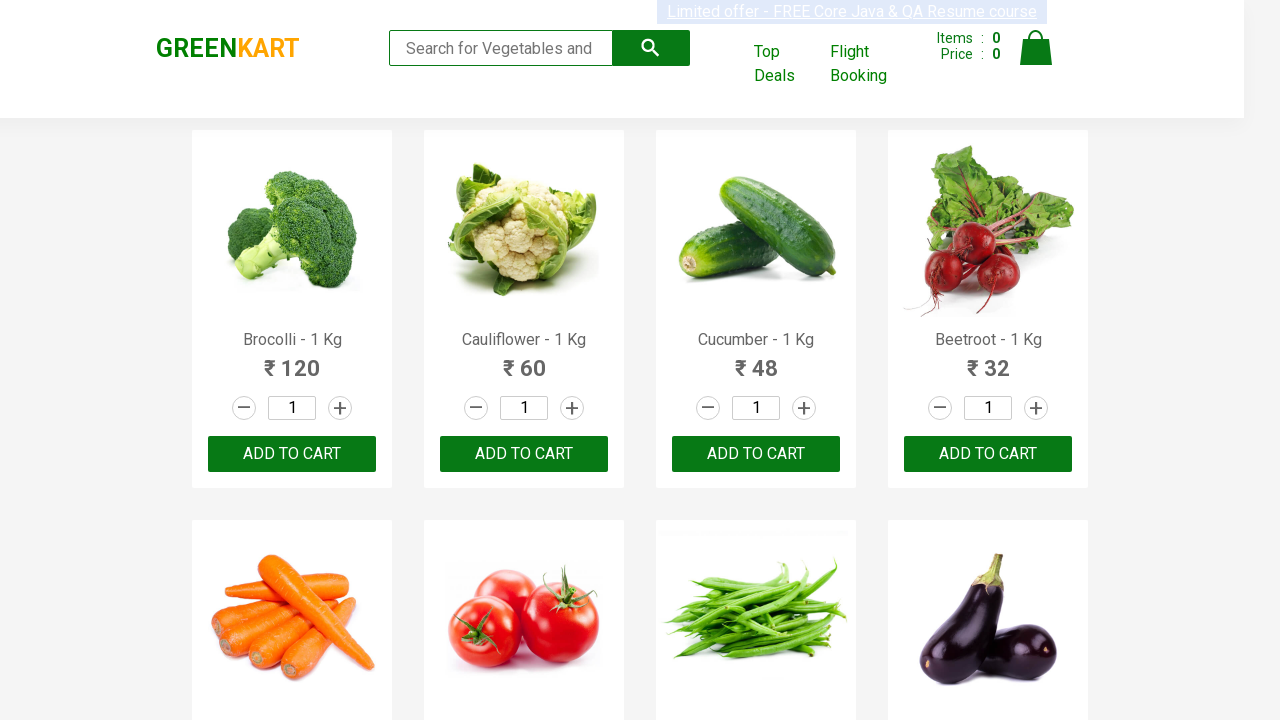

Retrieved all product name elements from the page
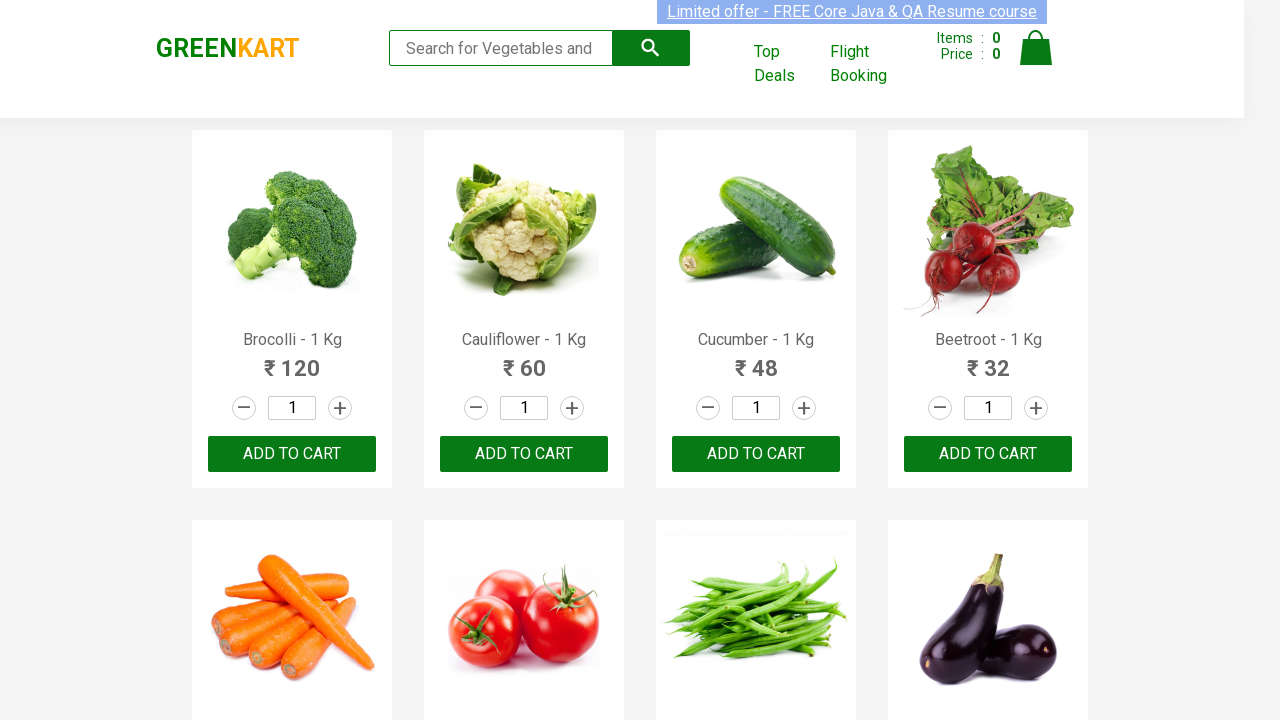

Clicked add to cart button for product: Cucumber at (756, 454) on xpath=//div[@class='product-action'] >> nth=2
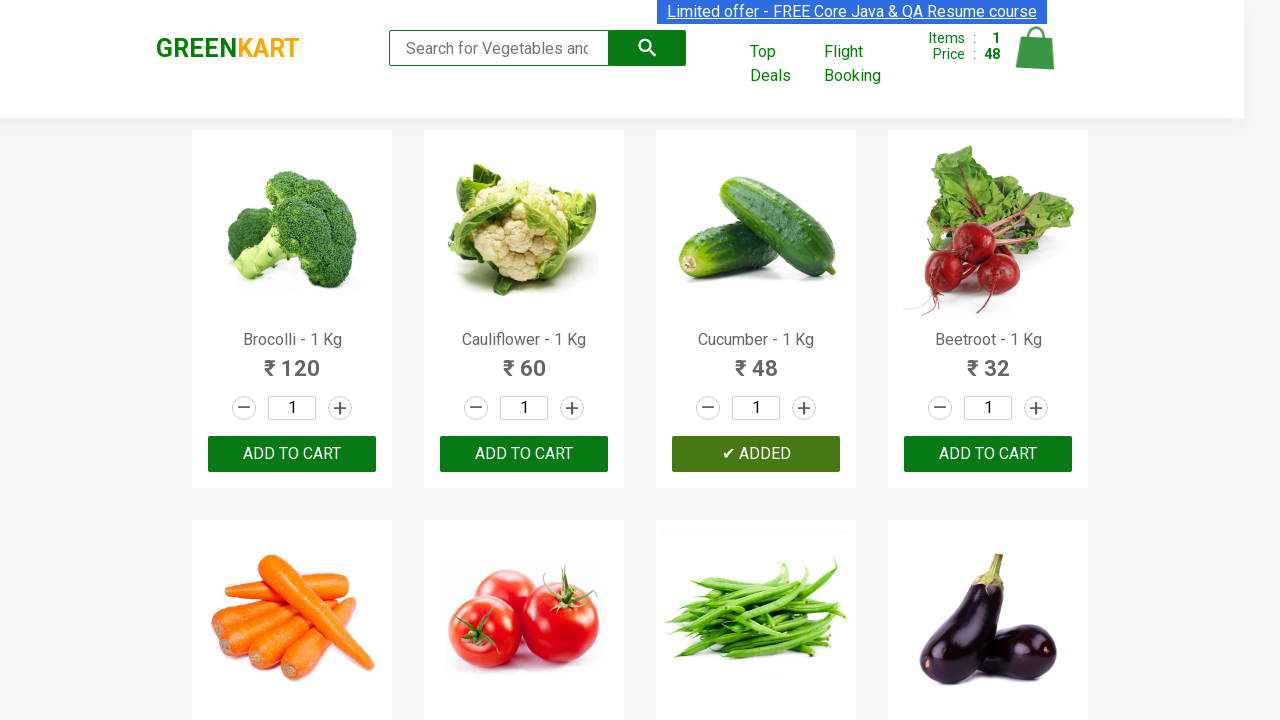

Clicked add to cart button for product: Carrot at (292, 360) on xpath=//div[@class='product-action'] >> nth=4
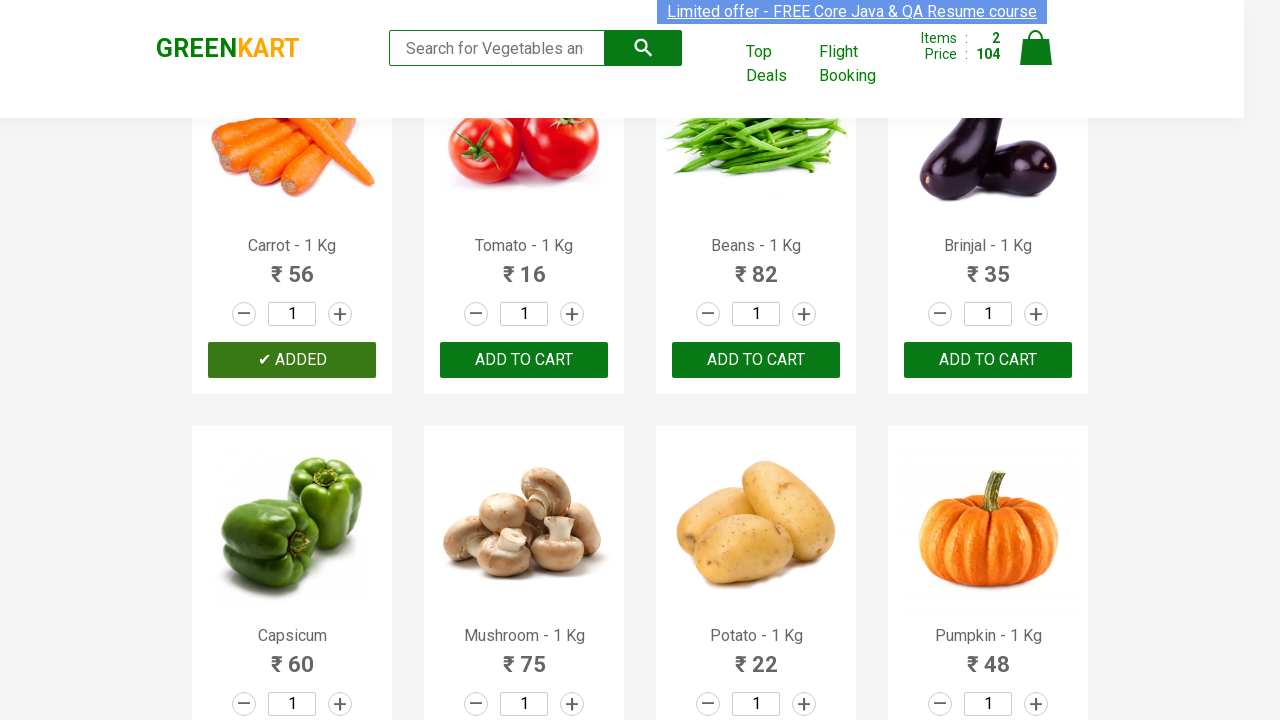

Clicked add to cart button for product: Beans at (756, 360) on xpath=//div[@class='product-action'] >> nth=6
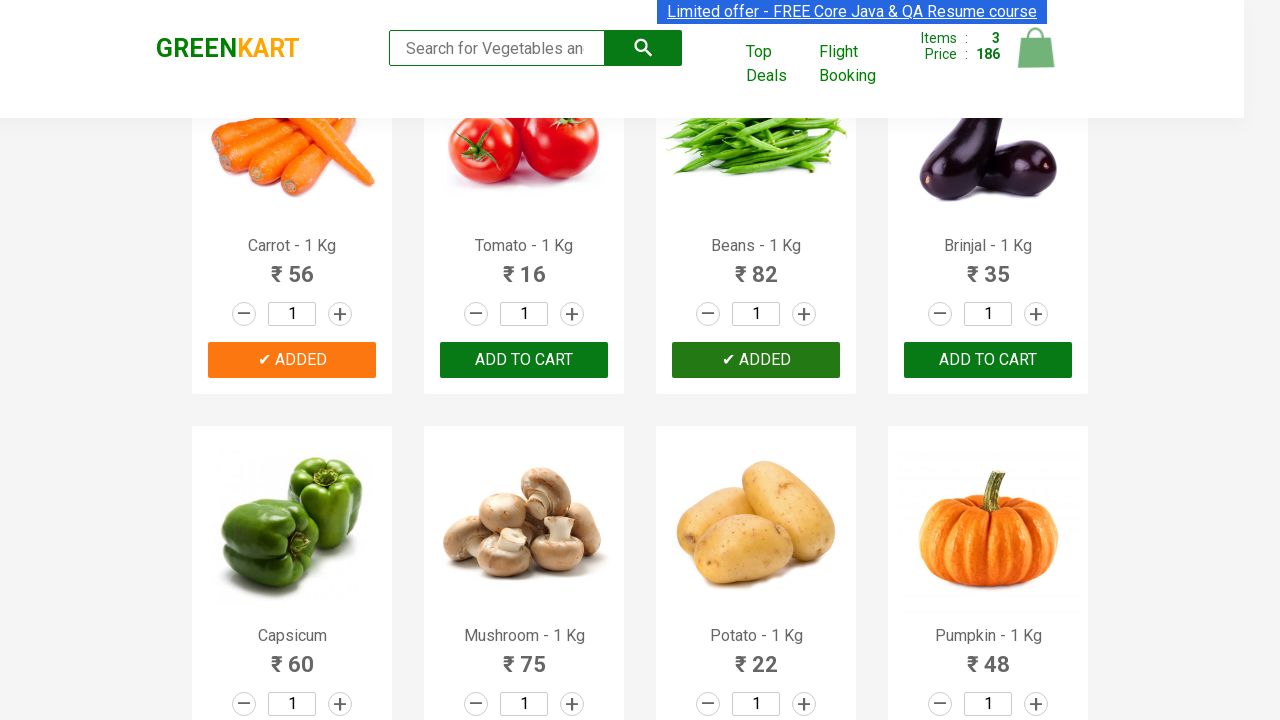

Clicked on cart icon to view cart at (1036, 59) on .cart-icon
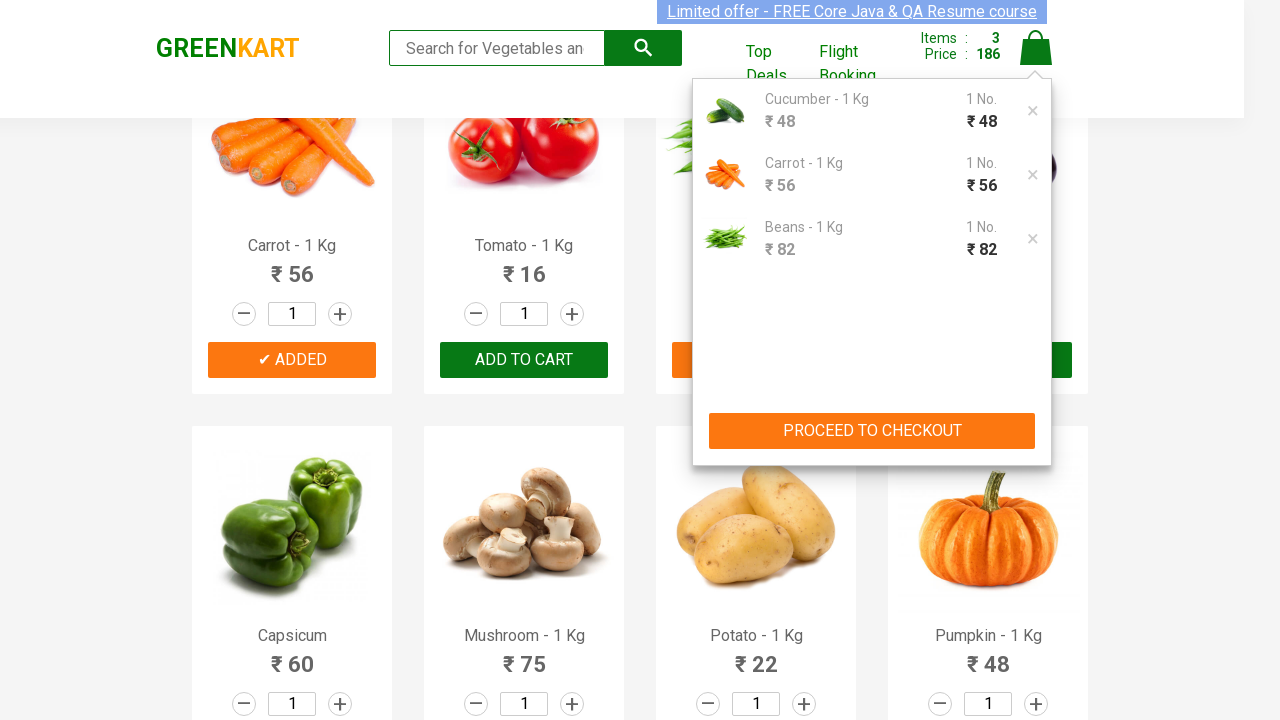

Clicked PROCEED TO CHECKOUT button at (872, 431) on xpath=//button[text()='PROCEED TO CHECKOUT']
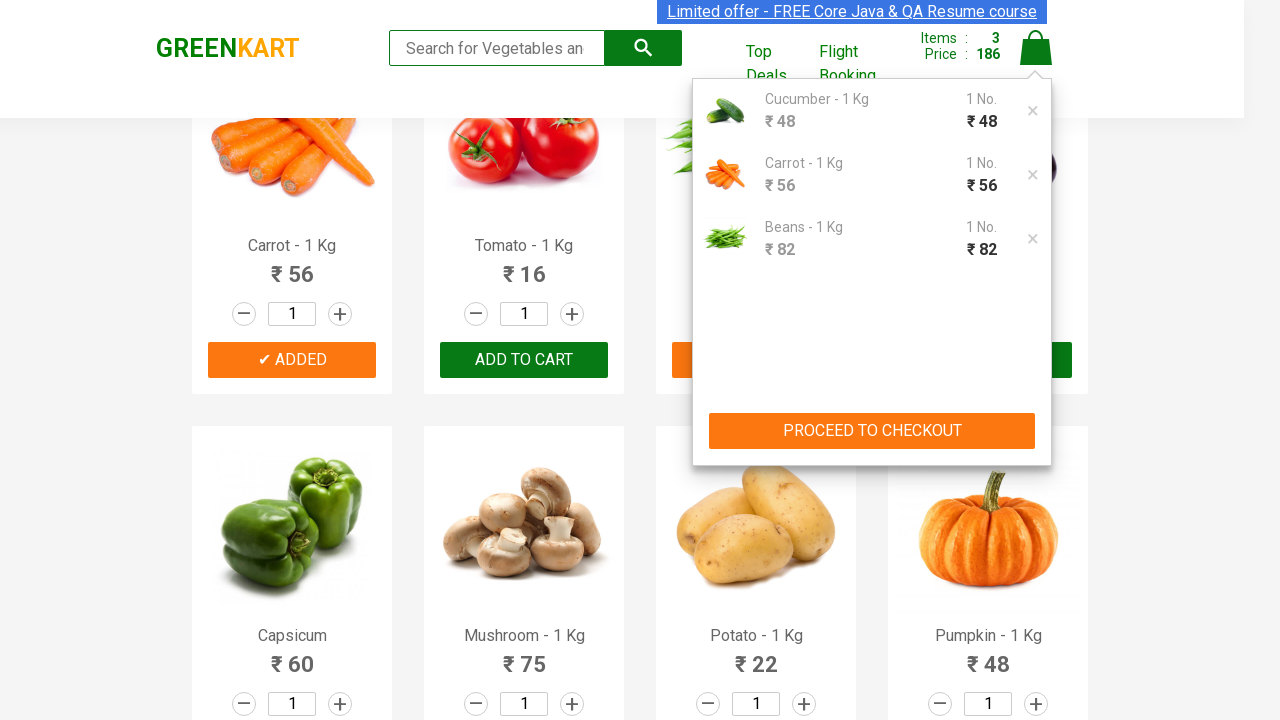

Promo code input field loaded
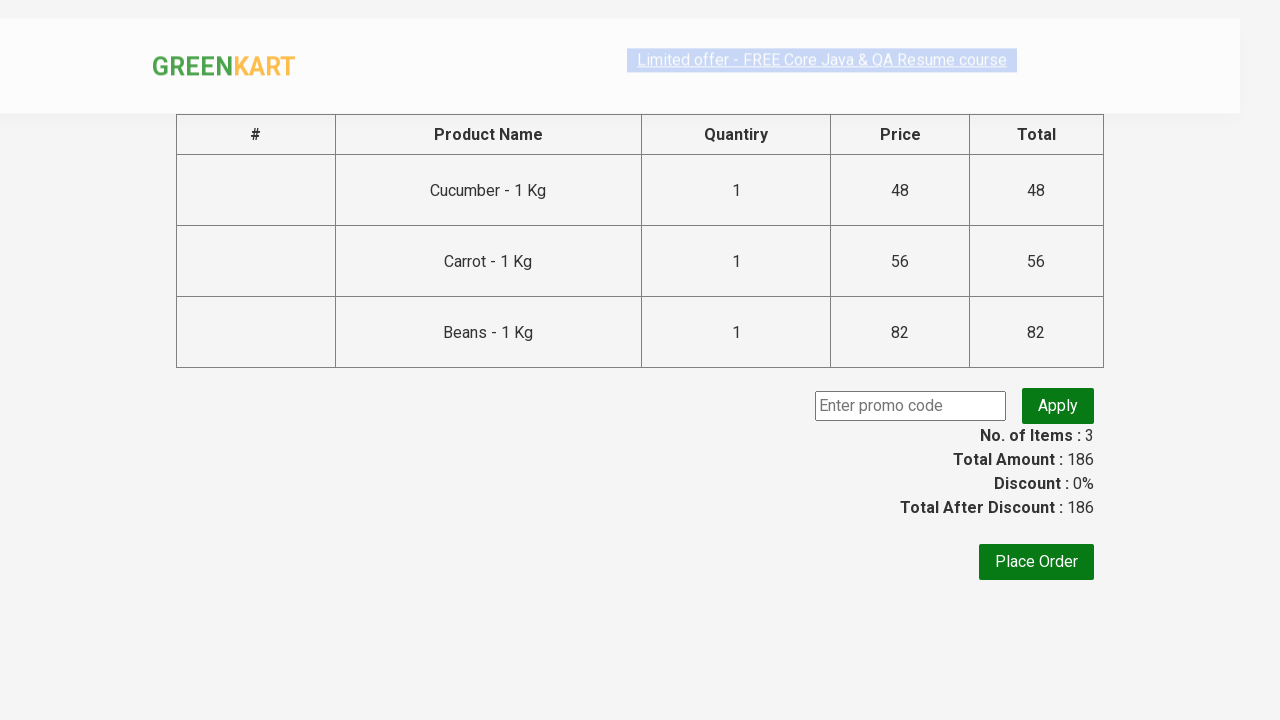

Entered promo code 'rahulshettyacademy' in the promo code field on .promoCode
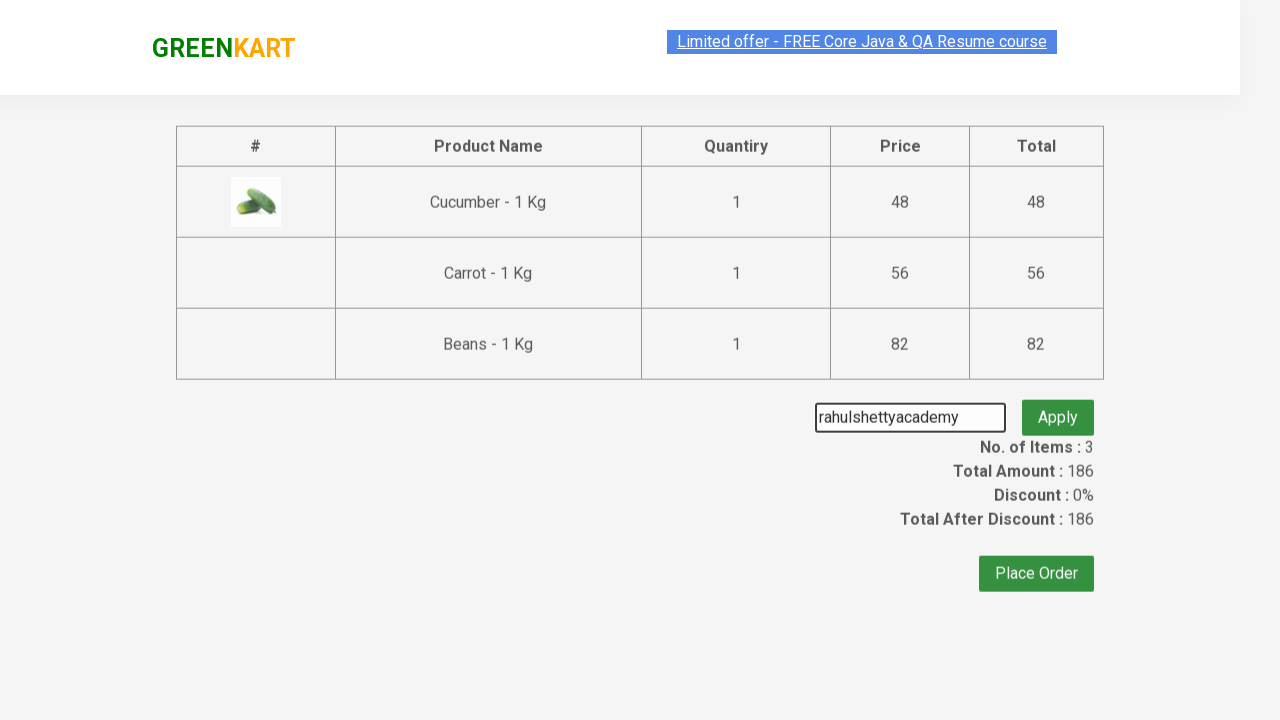

Clicked button to apply promo code at (1058, 406) on .promoBtn
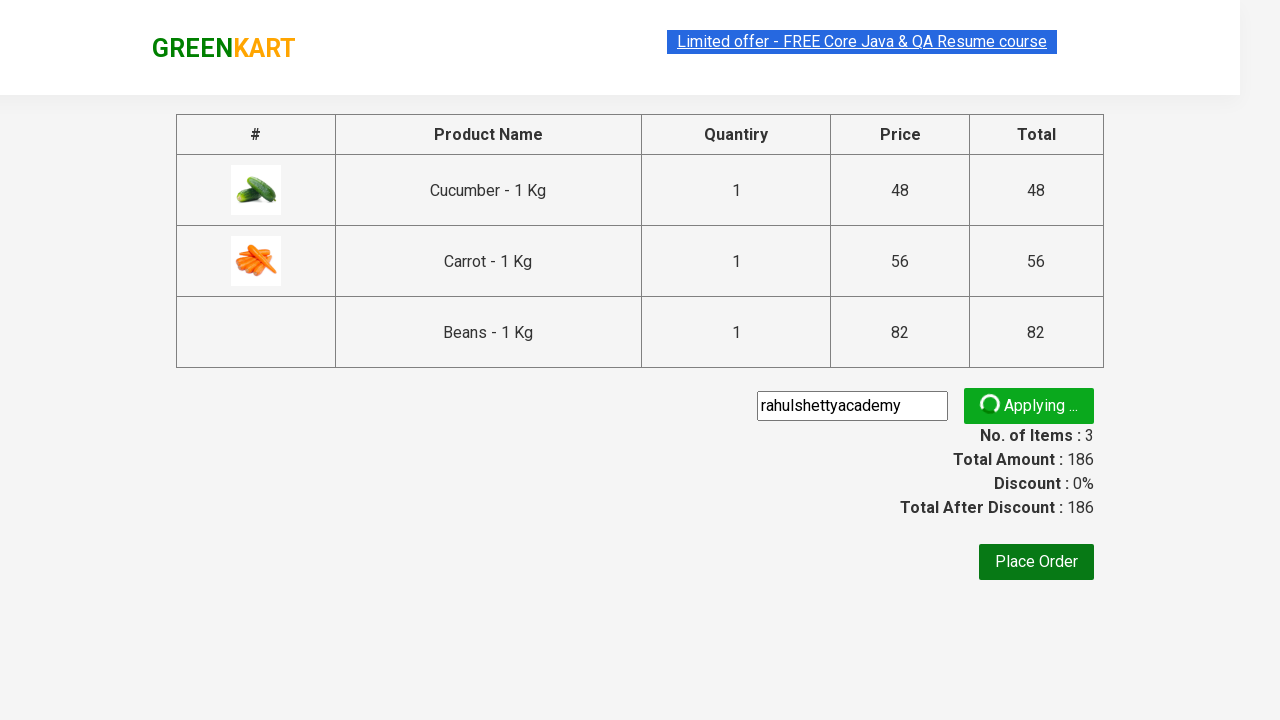

Promo code success message appeared on page
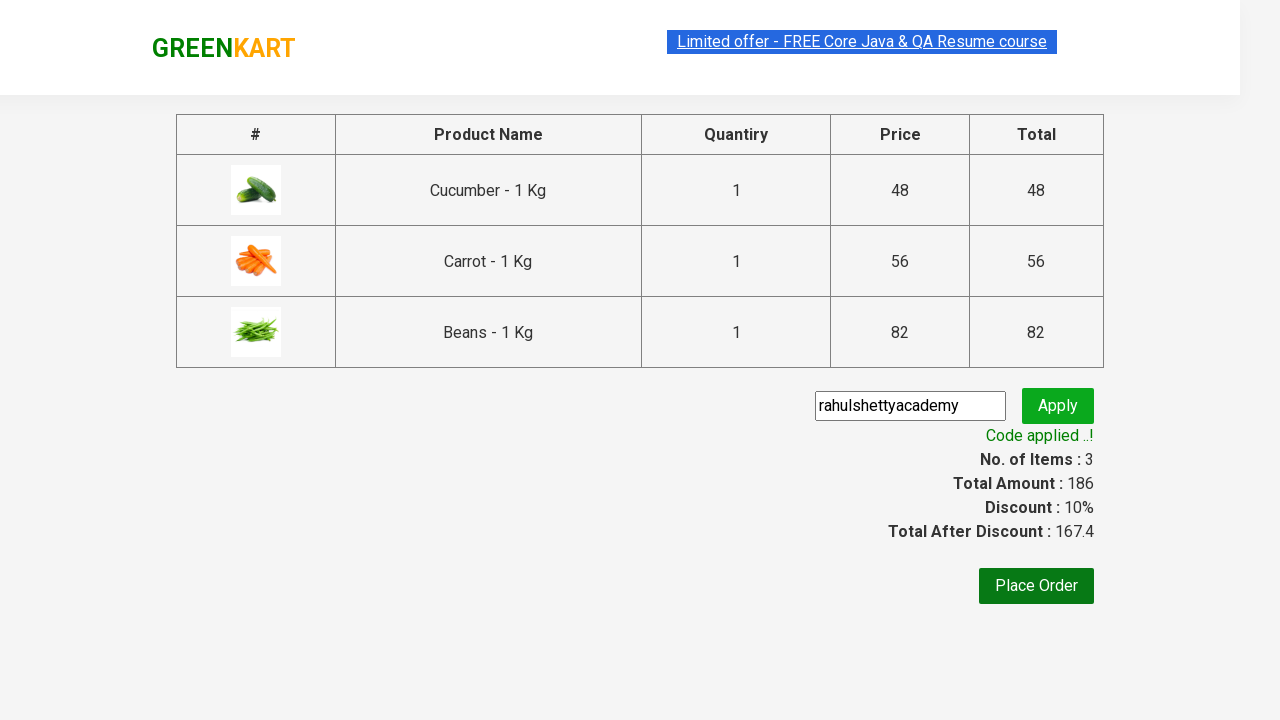

Verified promo code success message: 'Code applied ..!'
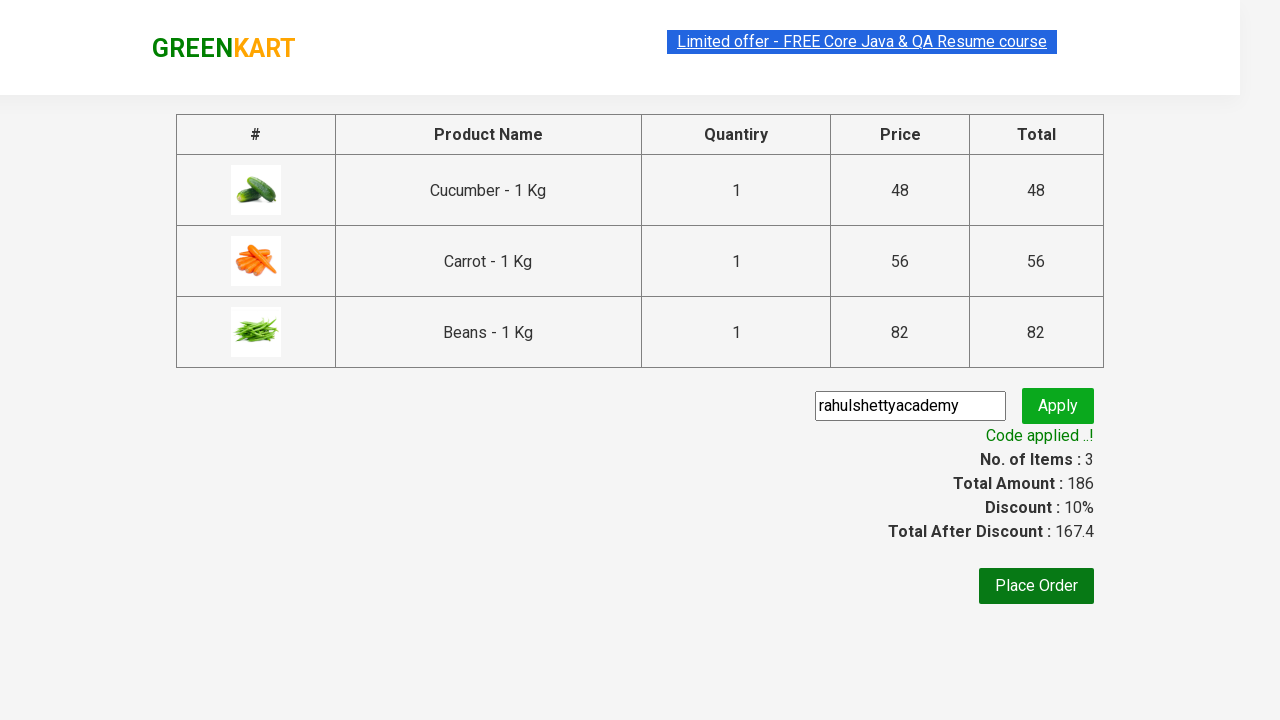

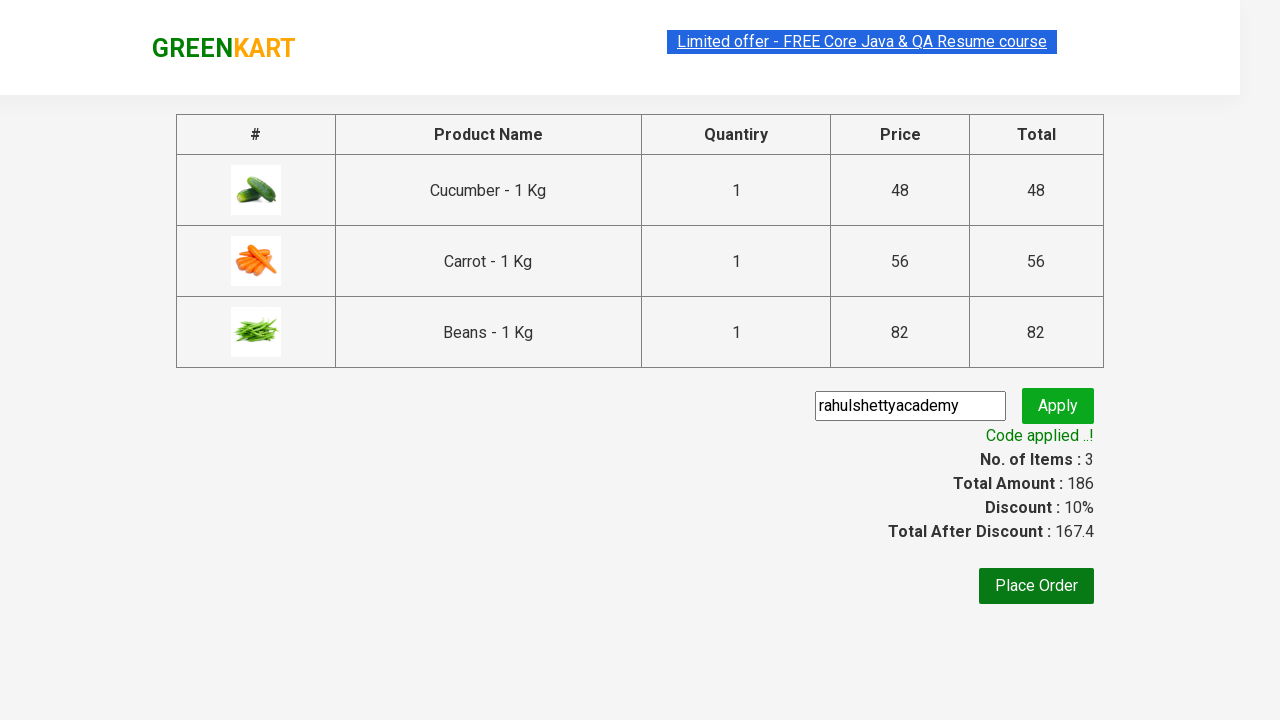